Tests page scrolling functionality by navigating to RedBus website and scrolling to the bottom of the page using JavaScript execution

Starting URL: https://www.redbus.in/

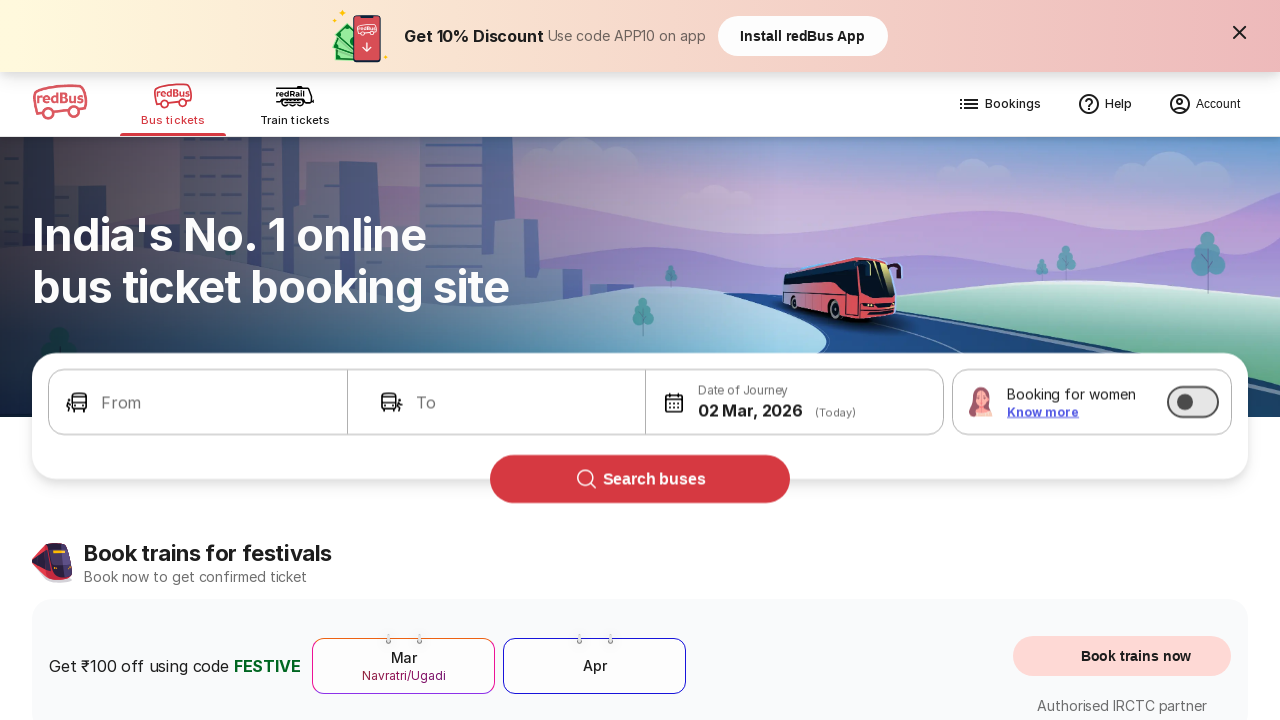

Navigated to RedBus website
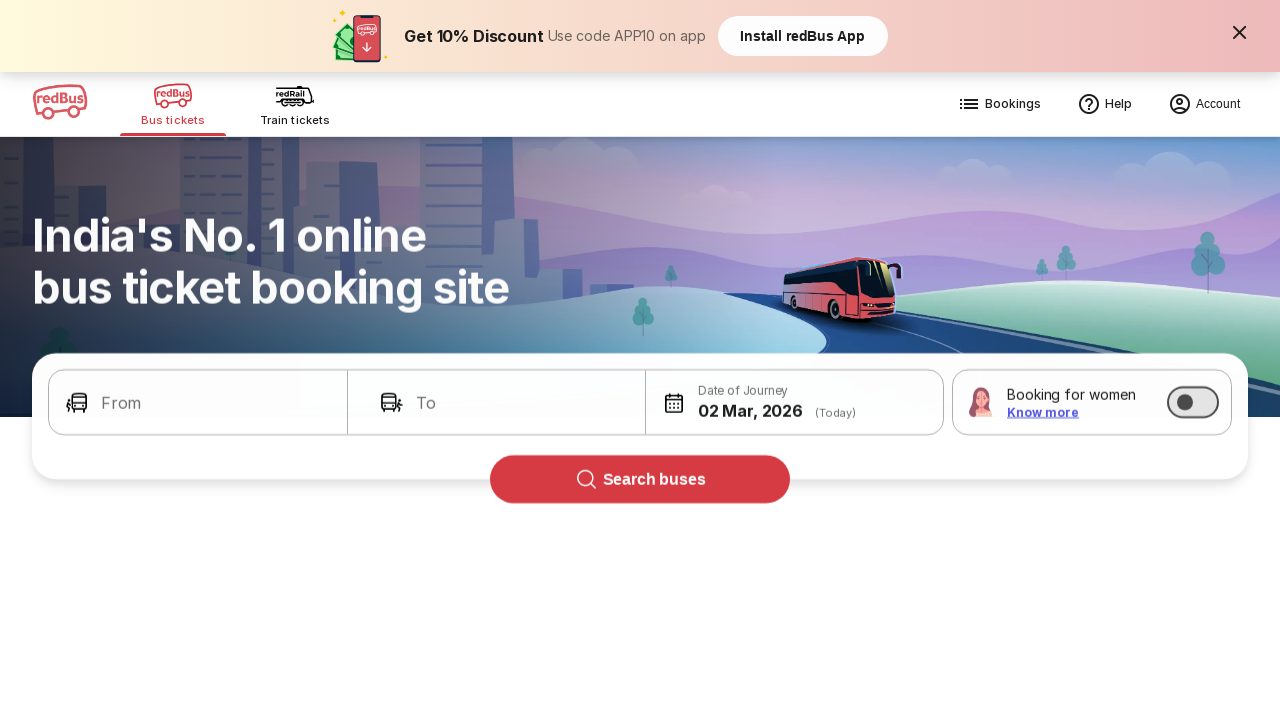

Scrolled to the bottom of the page using JavaScript
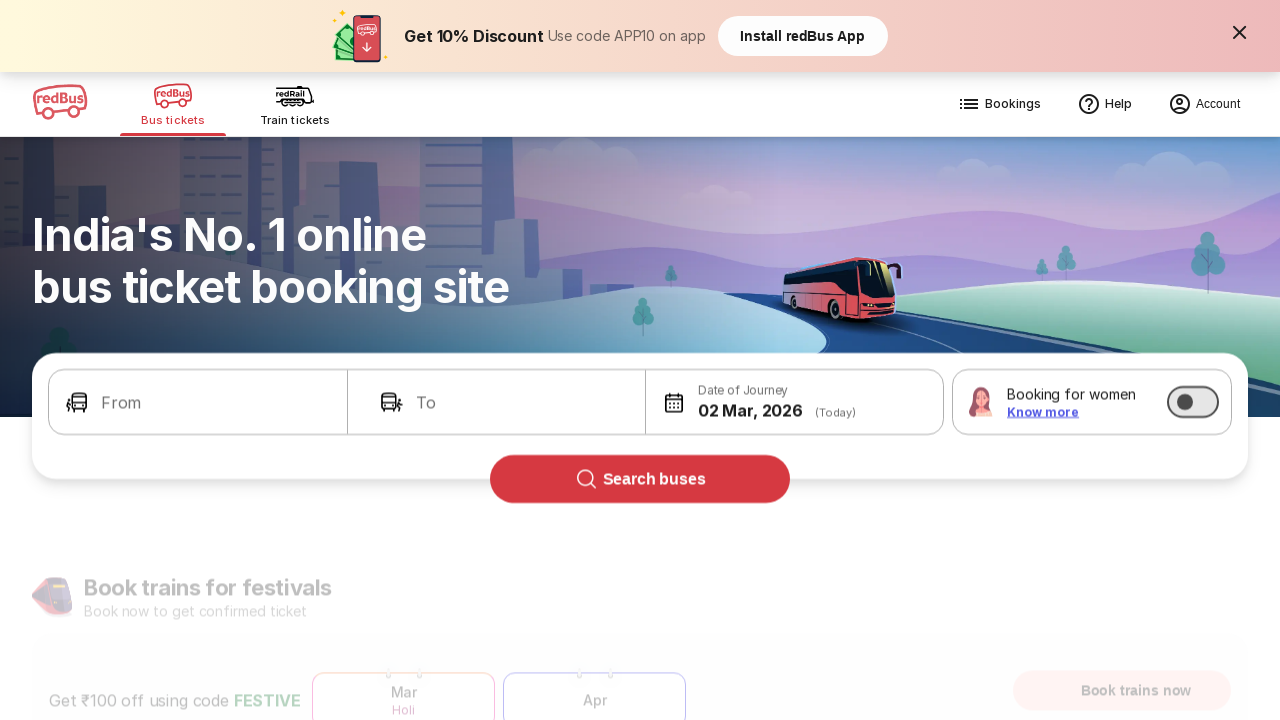

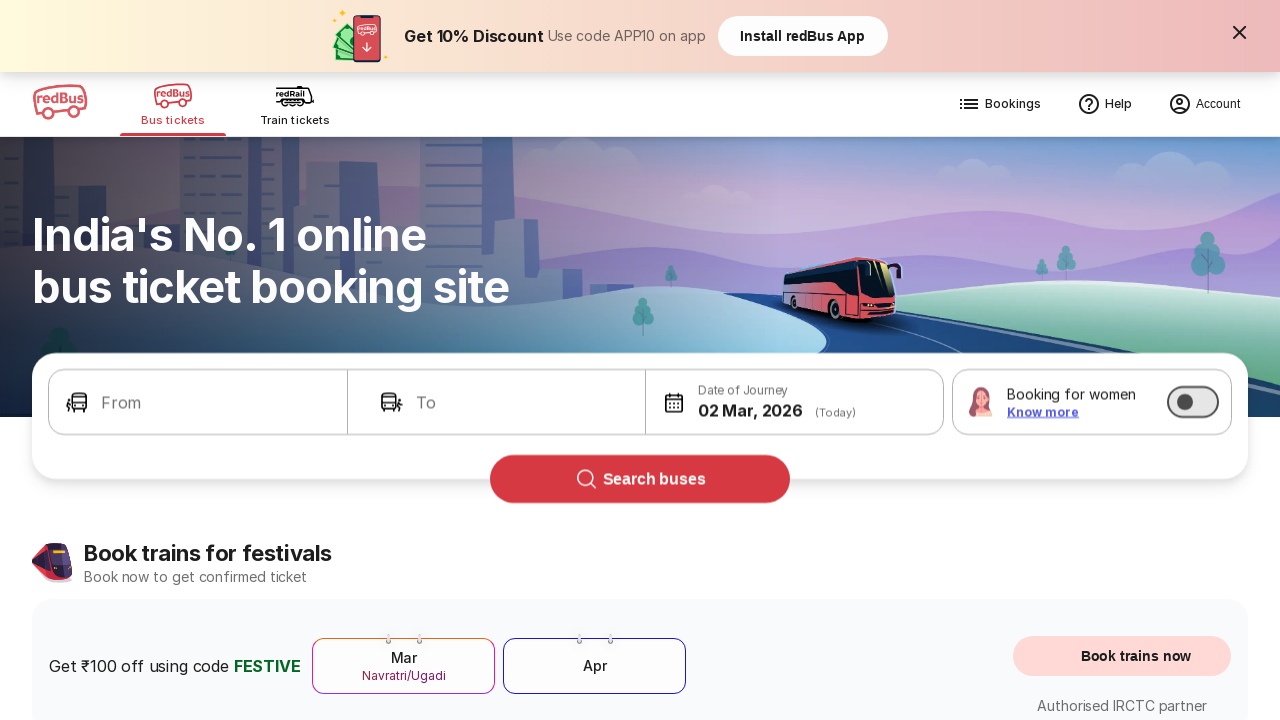